Tests browser navigation methods by navigating to different pages, then using back, forward, and refresh functionality to verify navigation controls work correctly.

Starting URL: https://demo.nopcommerce.com/

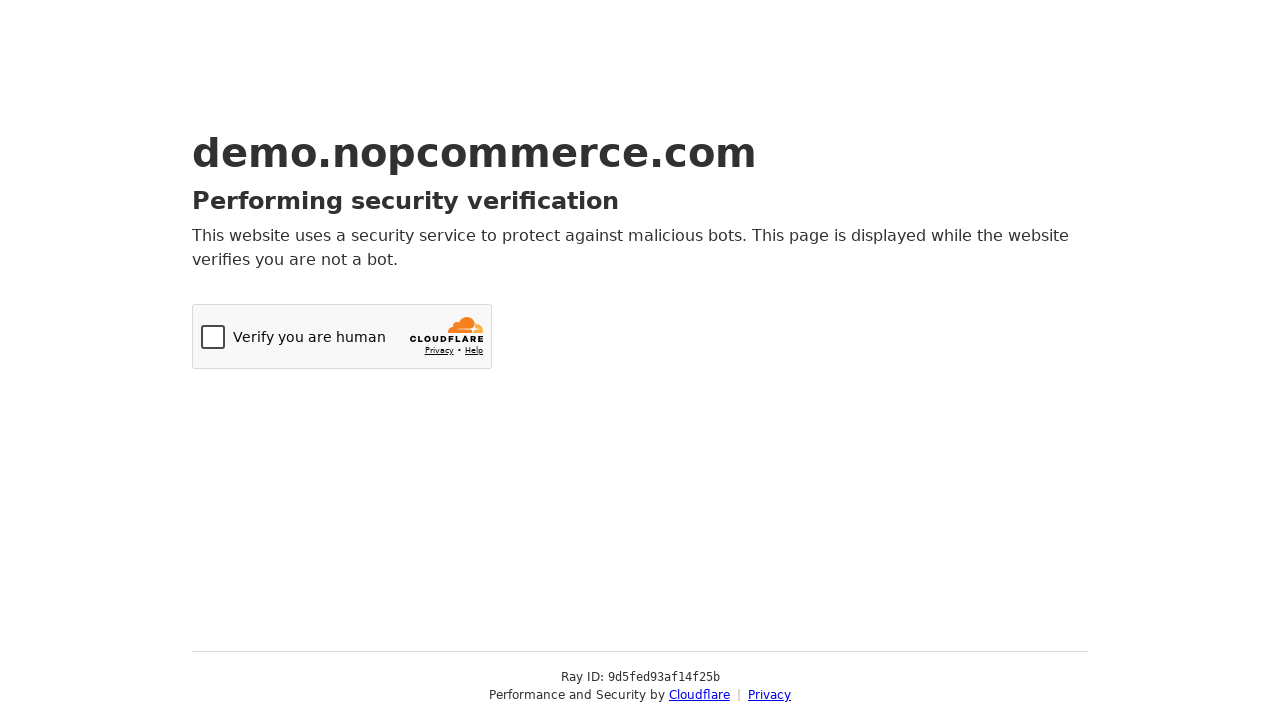

Navigated to OrangeHRM login page
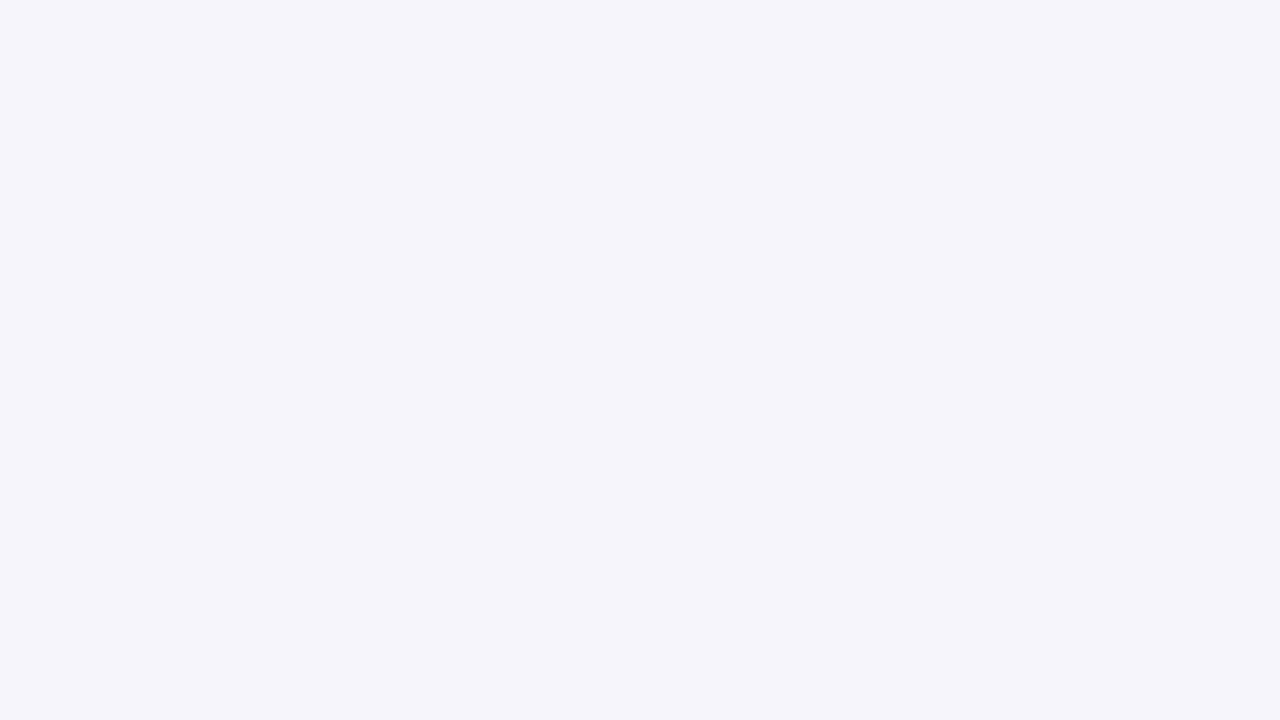

Navigated back to previous page using browser back button
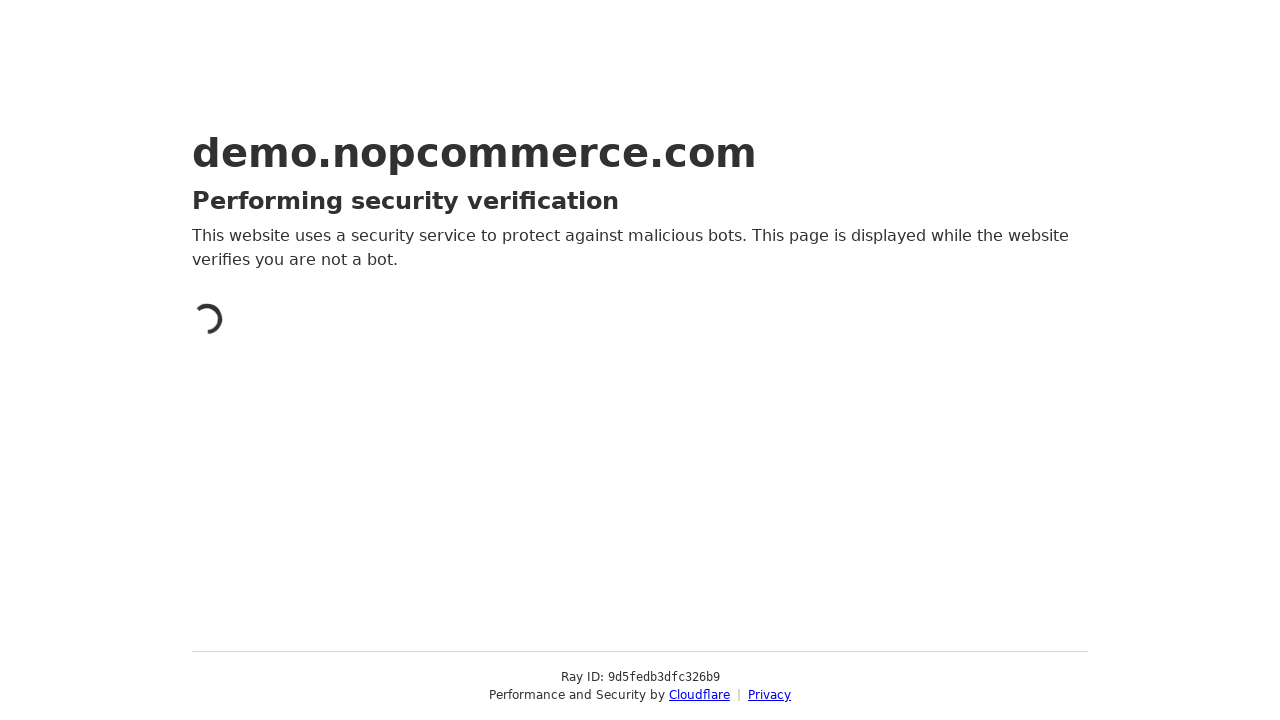

Verified navigation back to nopcommerce demo page
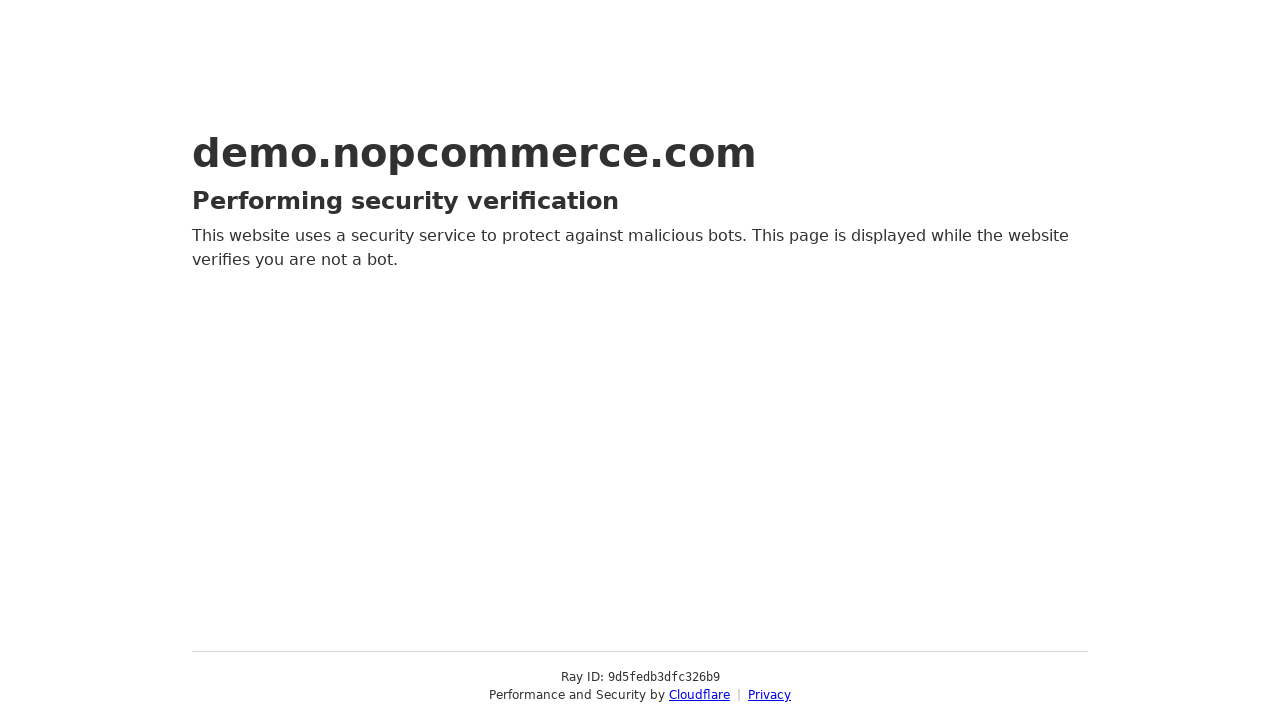

Navigated forward to OrangeHRM page using browser forward button
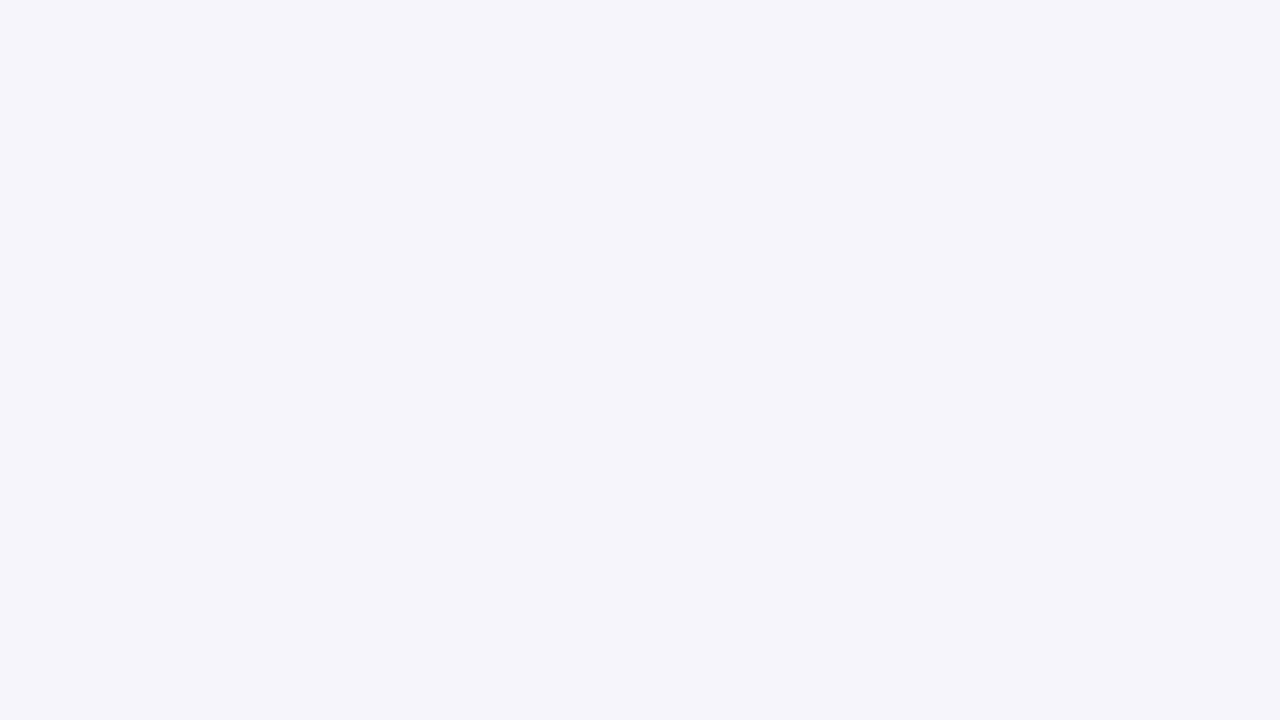

Verified navigation forward to OrangeHRM login page
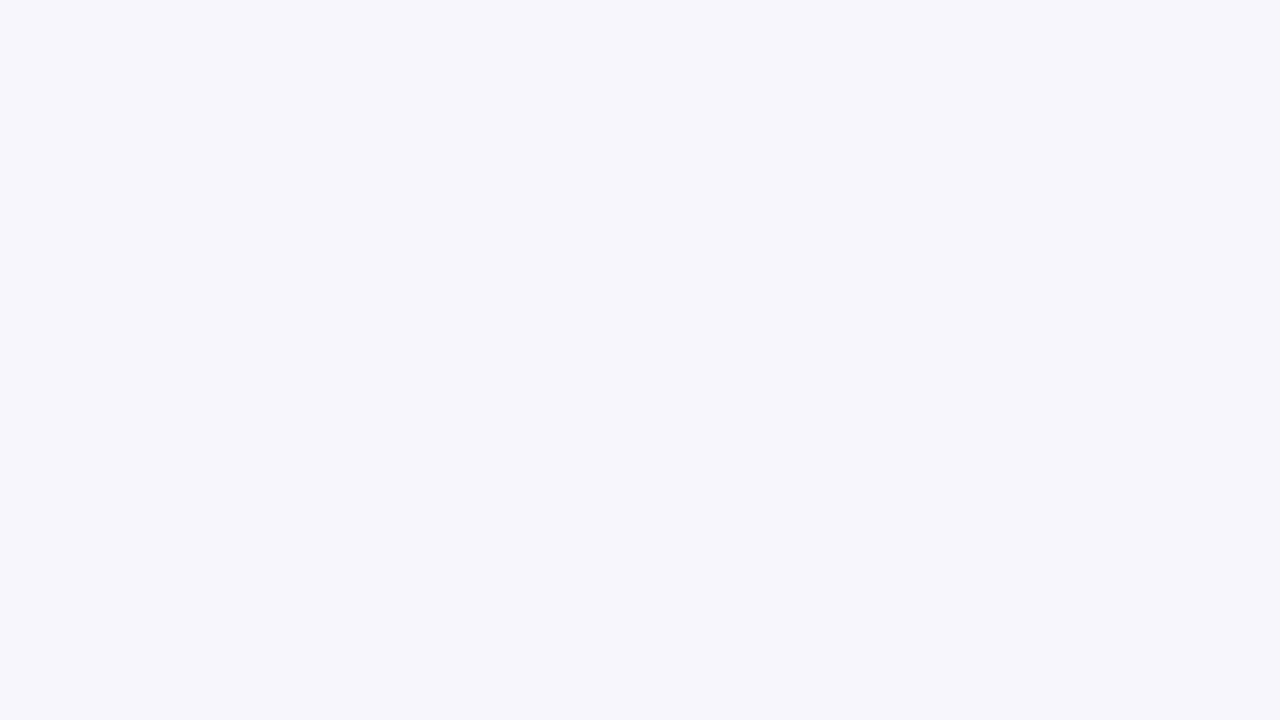

Refreshed current OrangeHRM page
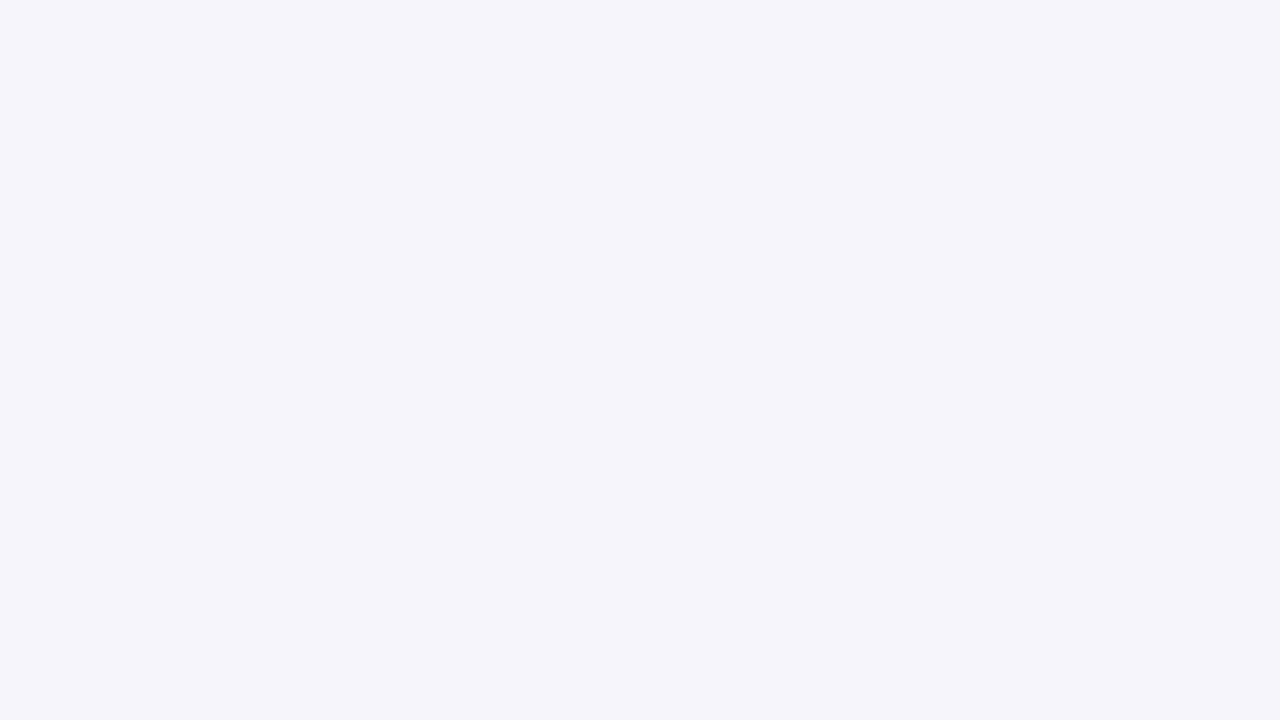

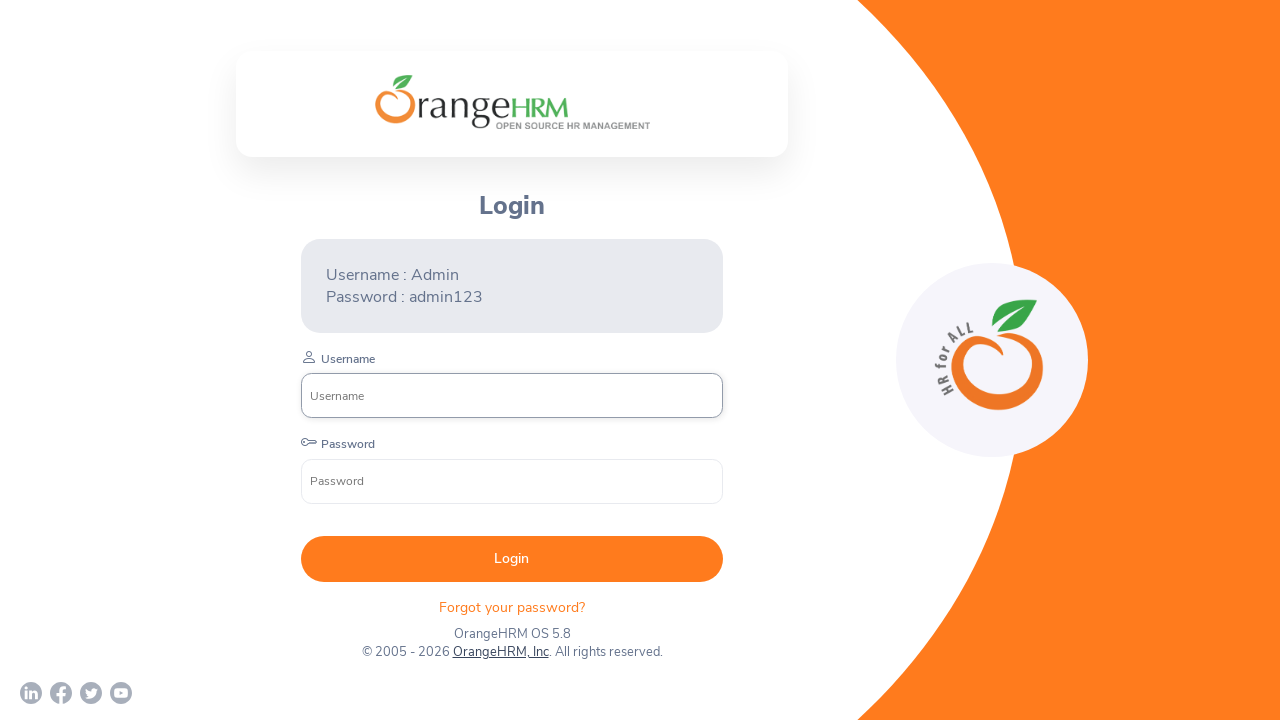